Tests highlighting an element on the page by applying a red dashed border style via JavaScript execution, waiting for visibility, then reverting the style back to original.

Starting URL: http://the-internet.herokuapp.com/large

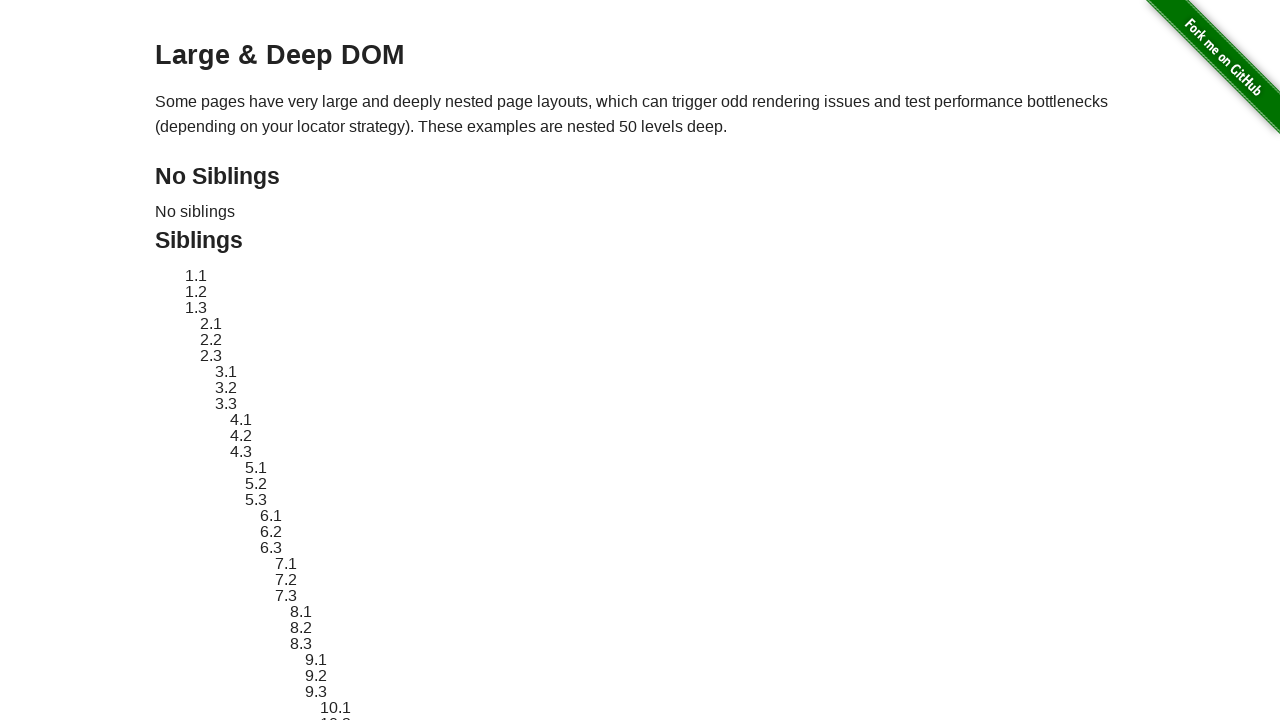

Target element #sibling-2.3 is visible and ready
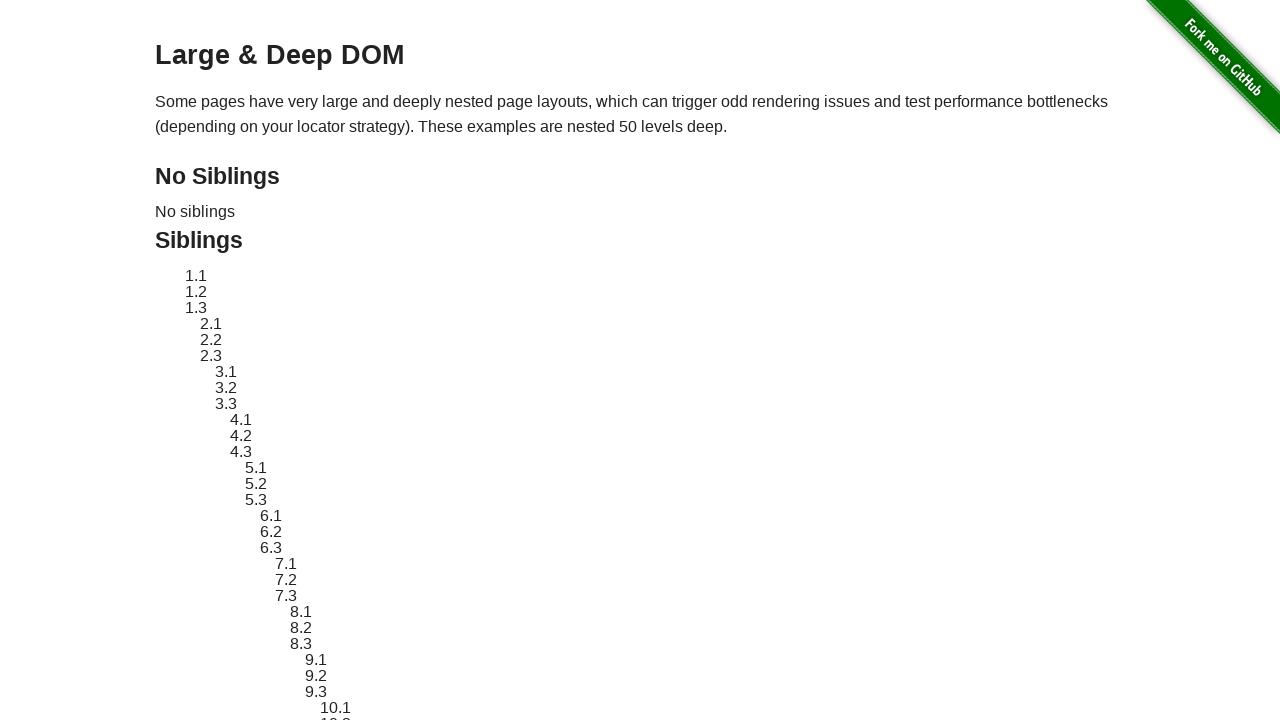

Stored original element style attribute
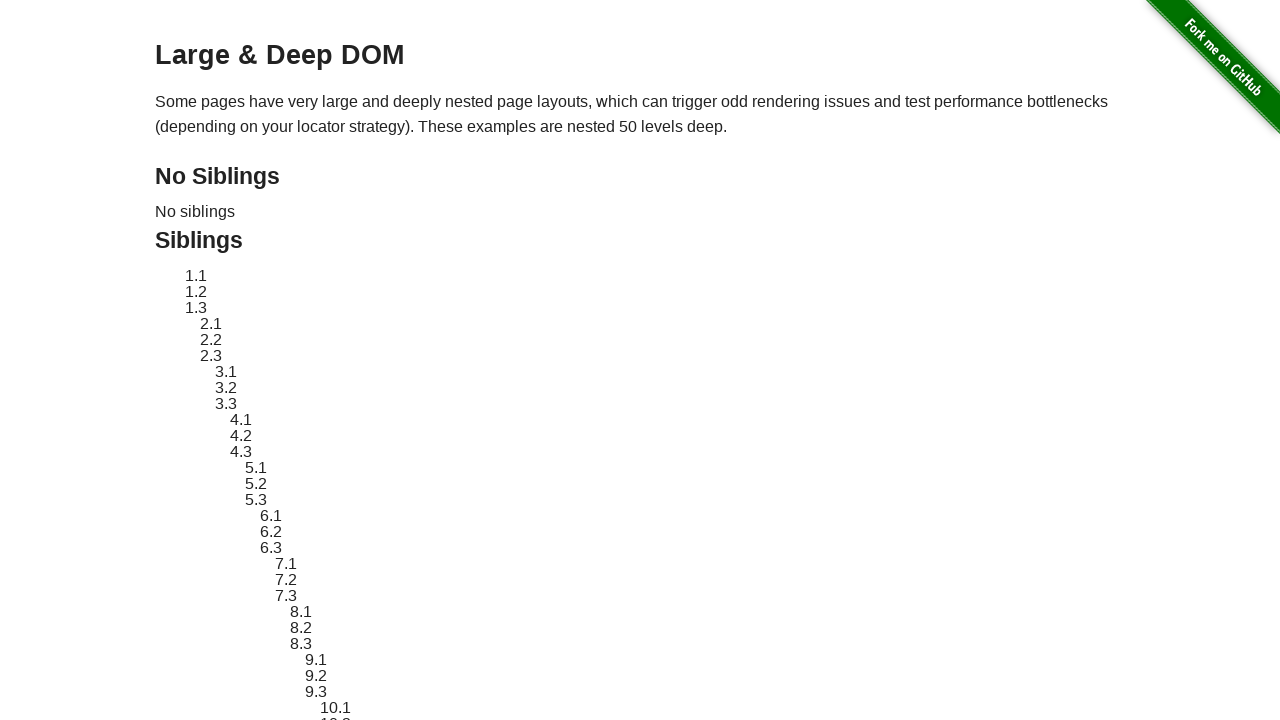

Applied red dashed border highlight to target element
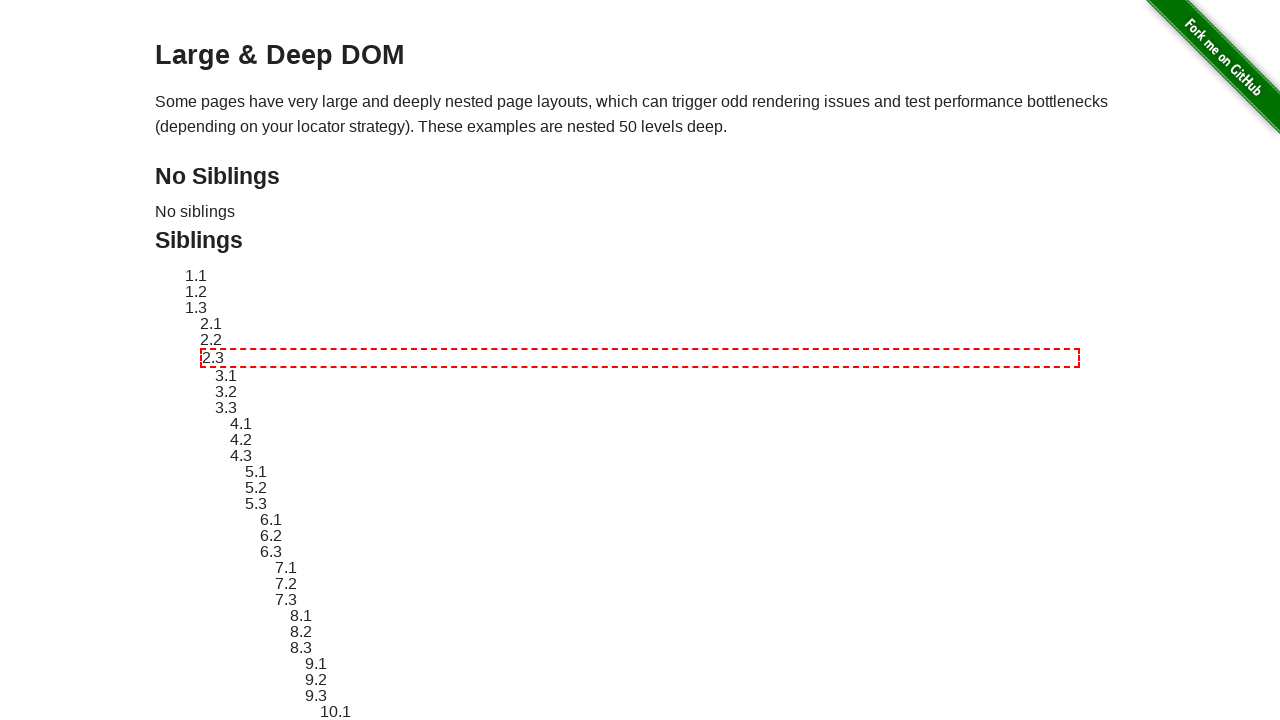

Waited 2 seconds to display the highlight effect
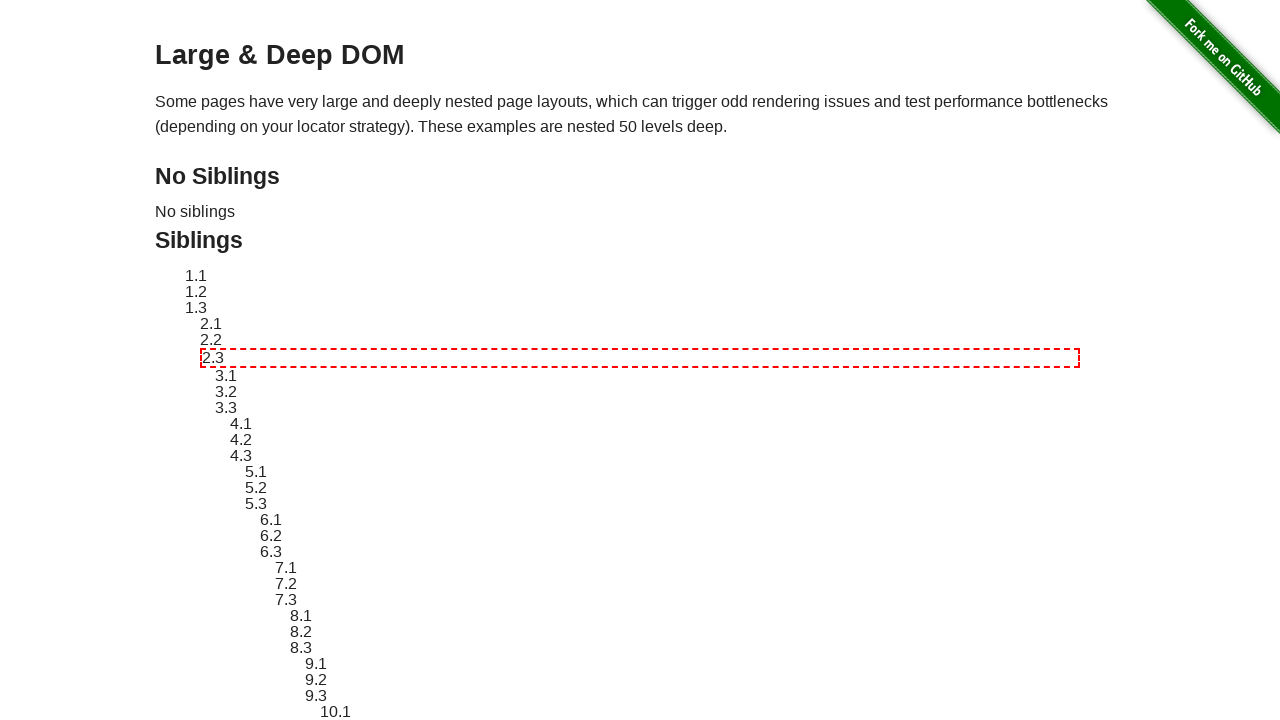

Reverted element style back to original
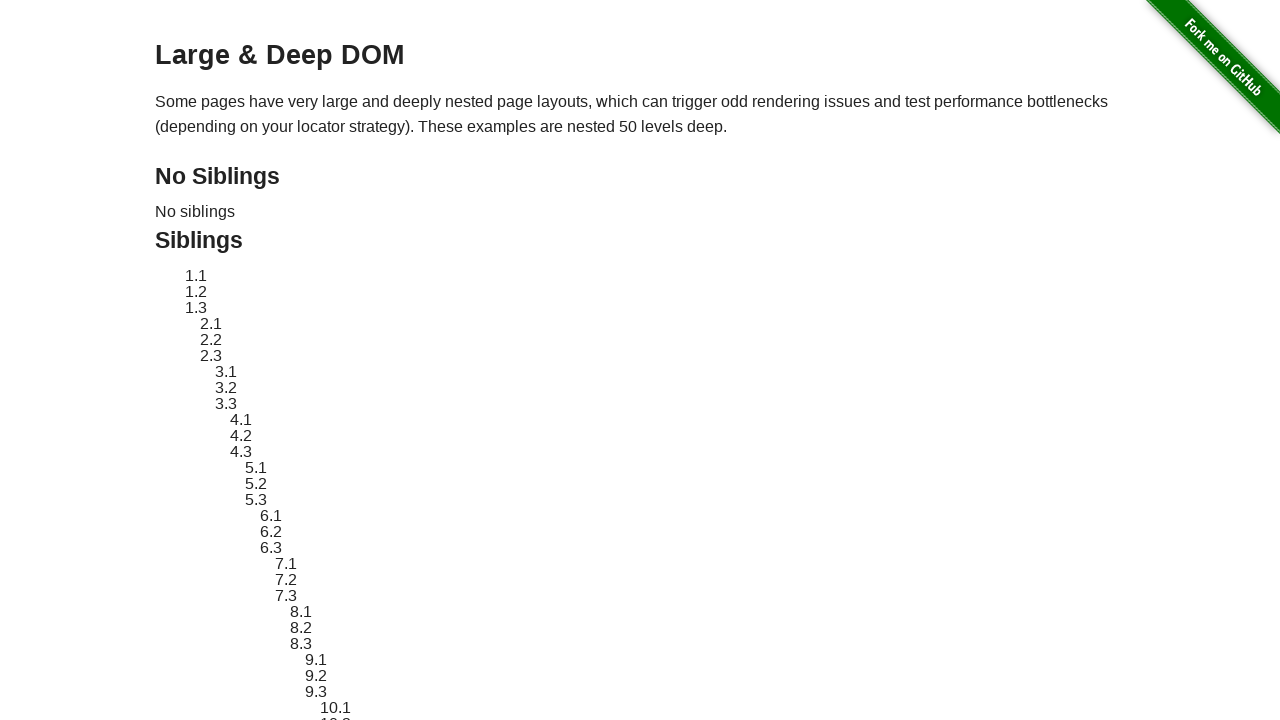

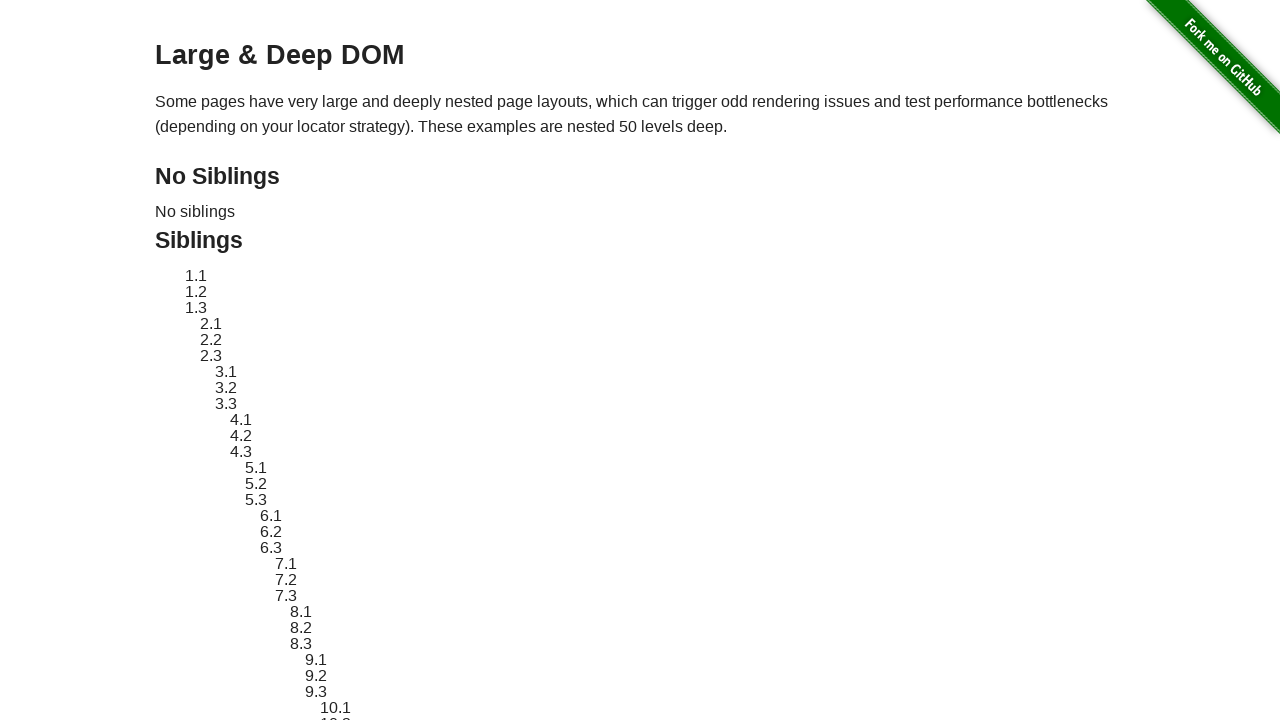